Tests GitHub repository search and navigation to issues tab to verify issue visibility

Starting URL: https://github.com

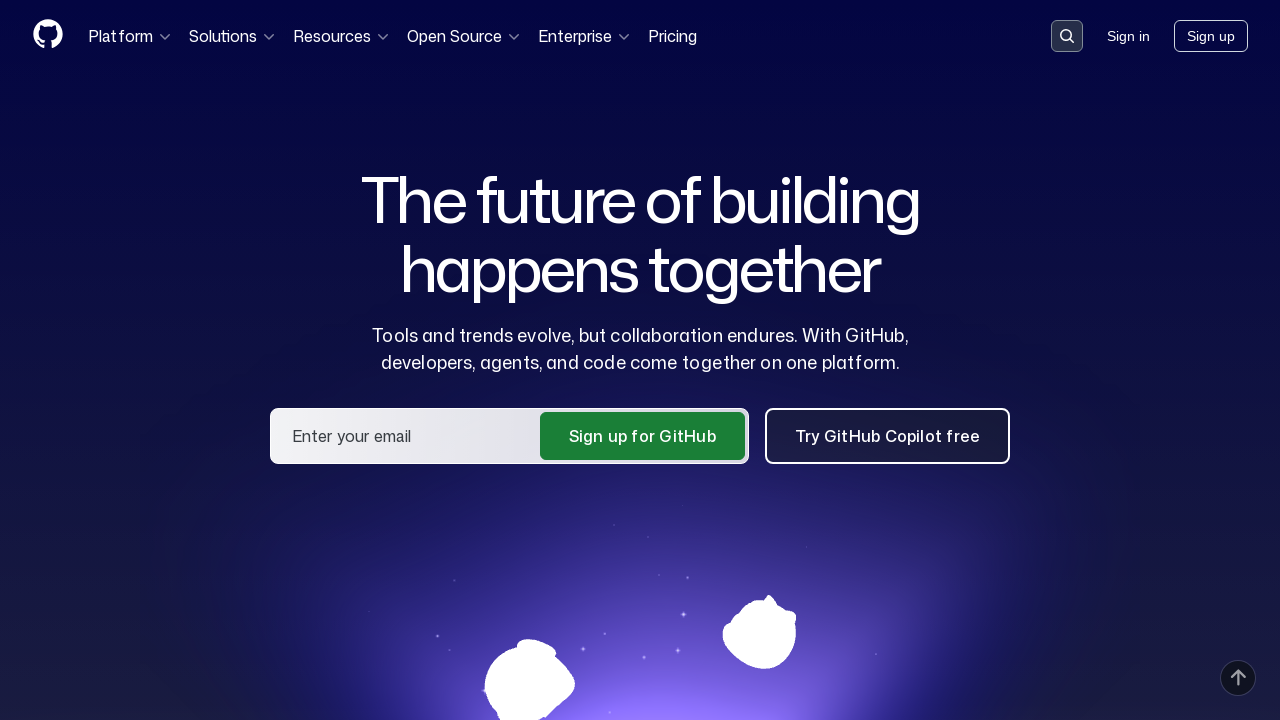

Clicked on search input to activate it at (1067, 36) on .search-input
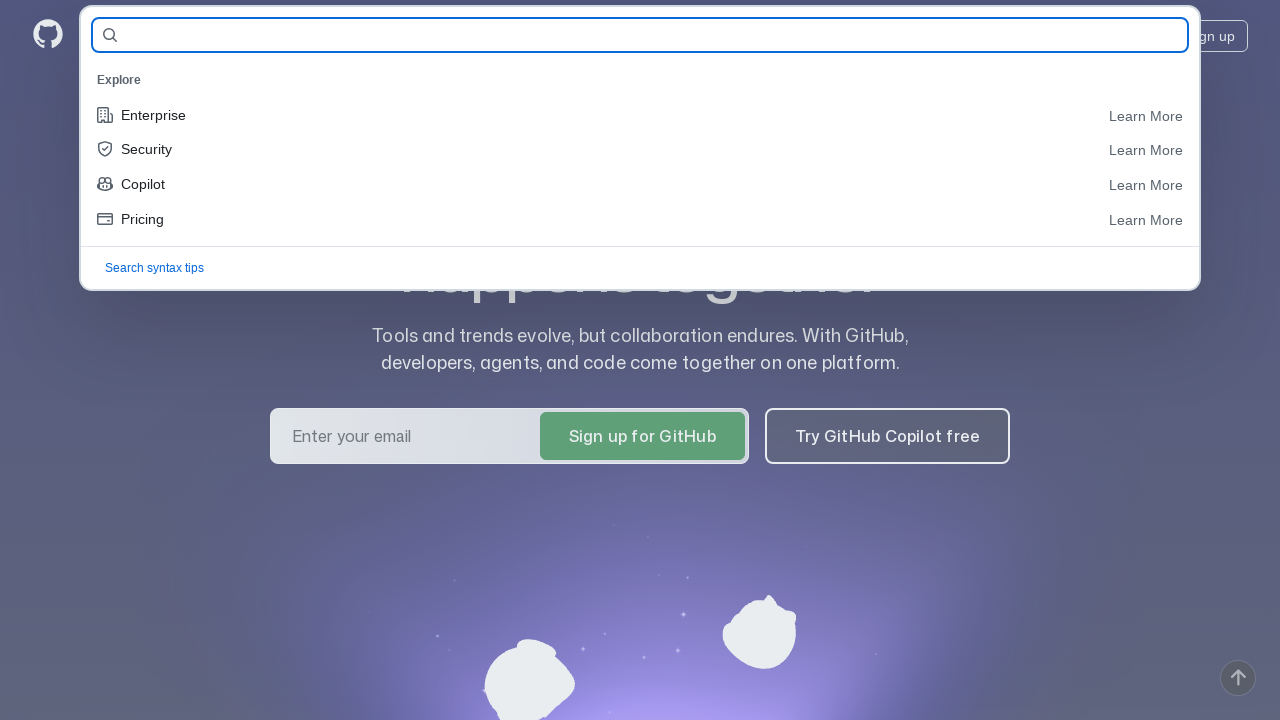

Entered search query 'DmitriiZelentsov/qa_guru_26_files' in search field on #query-builder-test
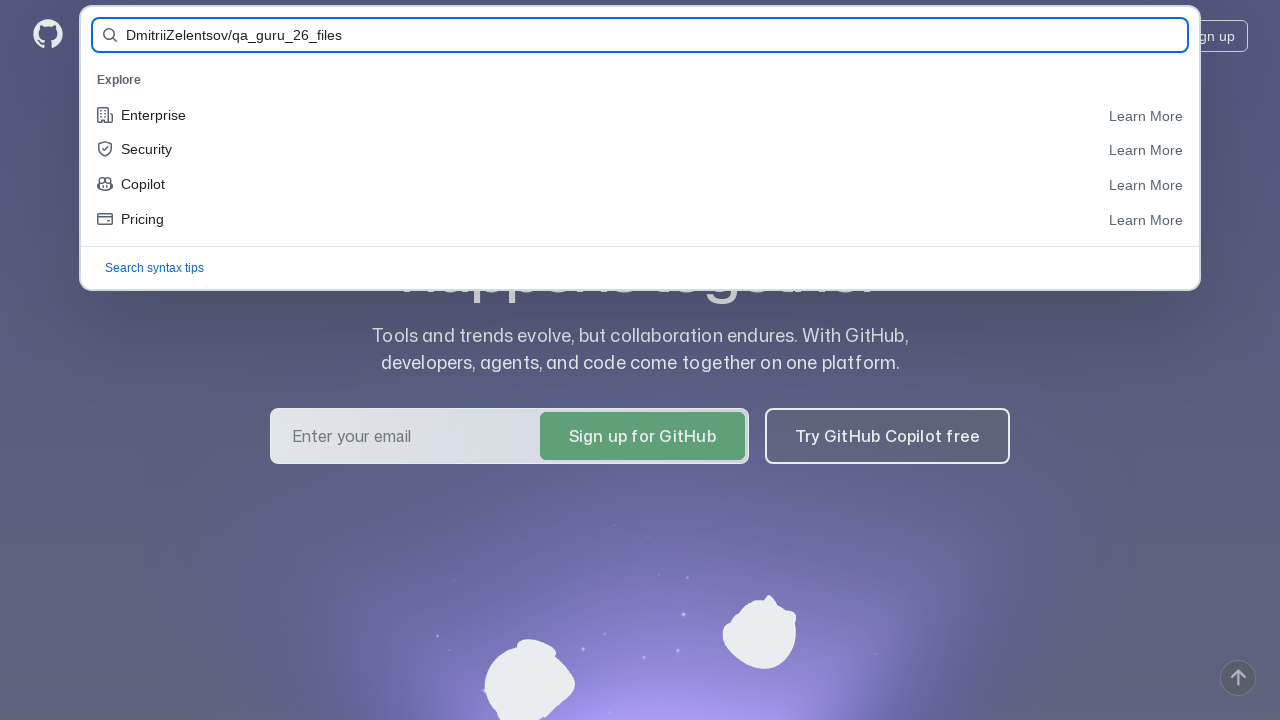

Submitted search form by pressing Enter on #query-builder-test
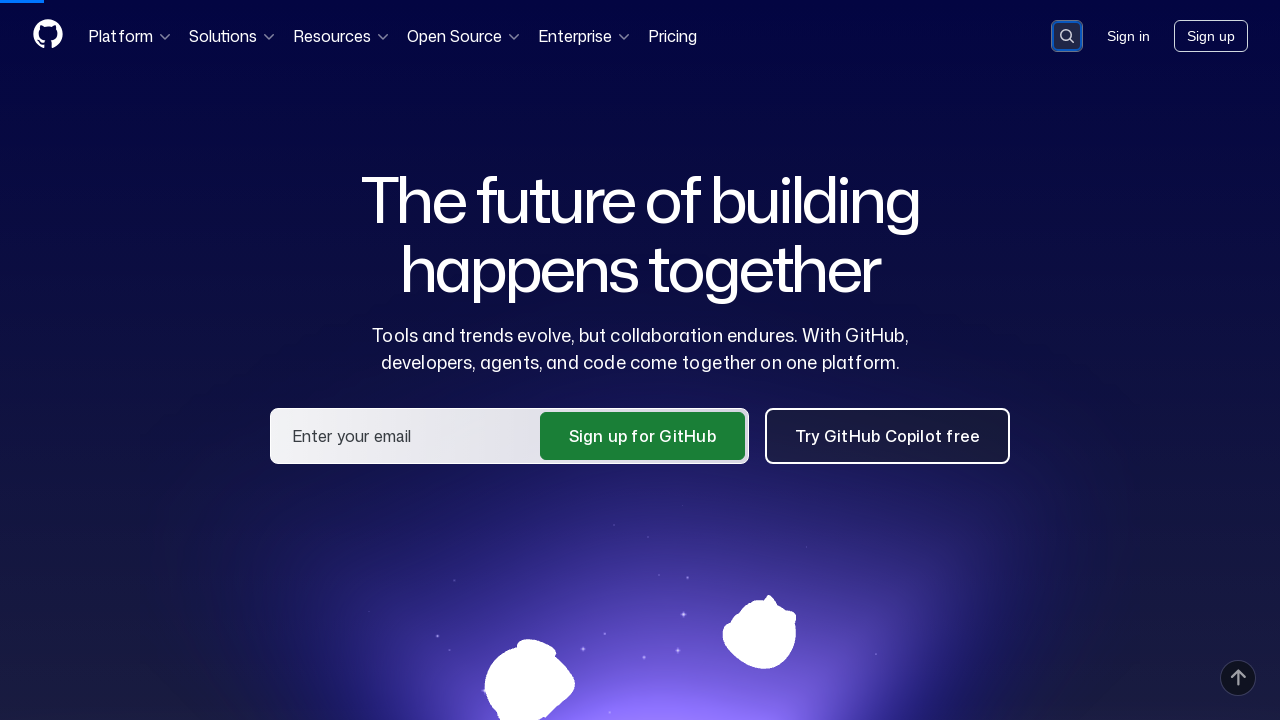

Clicked on repository link 'DmitriiZelentsov/qa_guru_26_files' in search results at (498, 161) on a:has-text('DmitriiZelentsov/qa_guru_26_files')
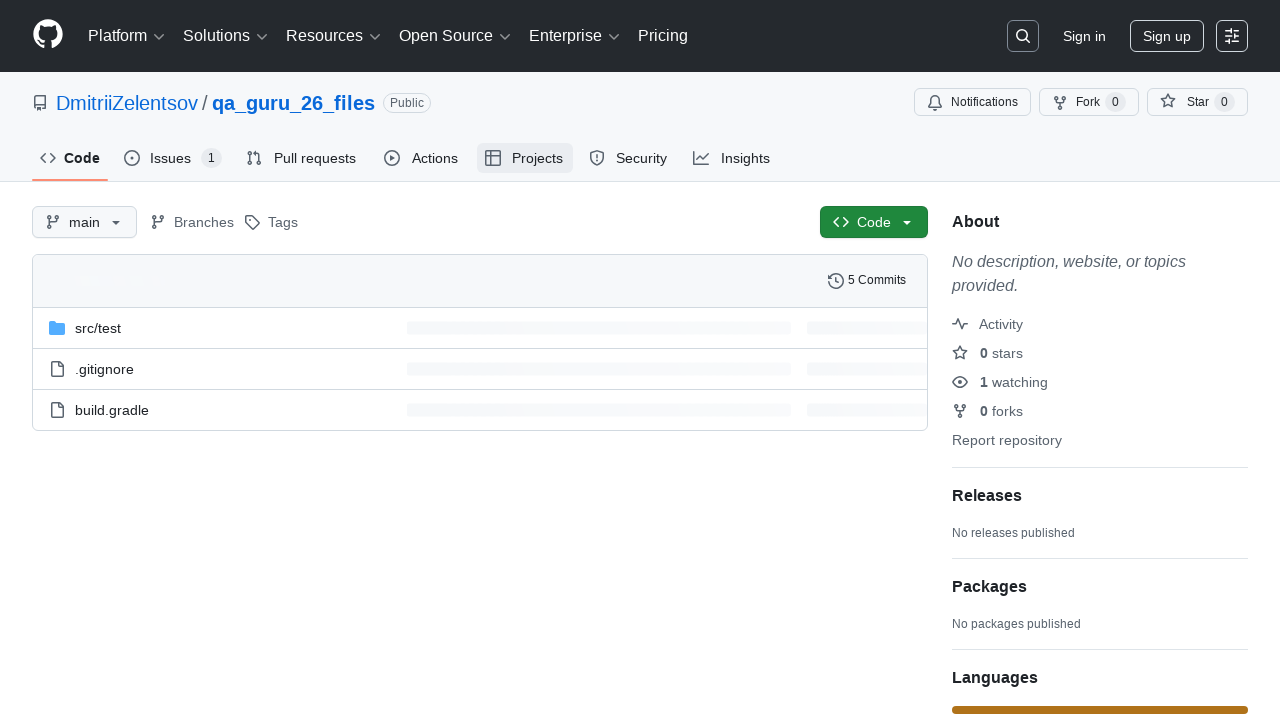

Clicked on Issues tab to navigate to issues section at (173, 158) on #issues-tab
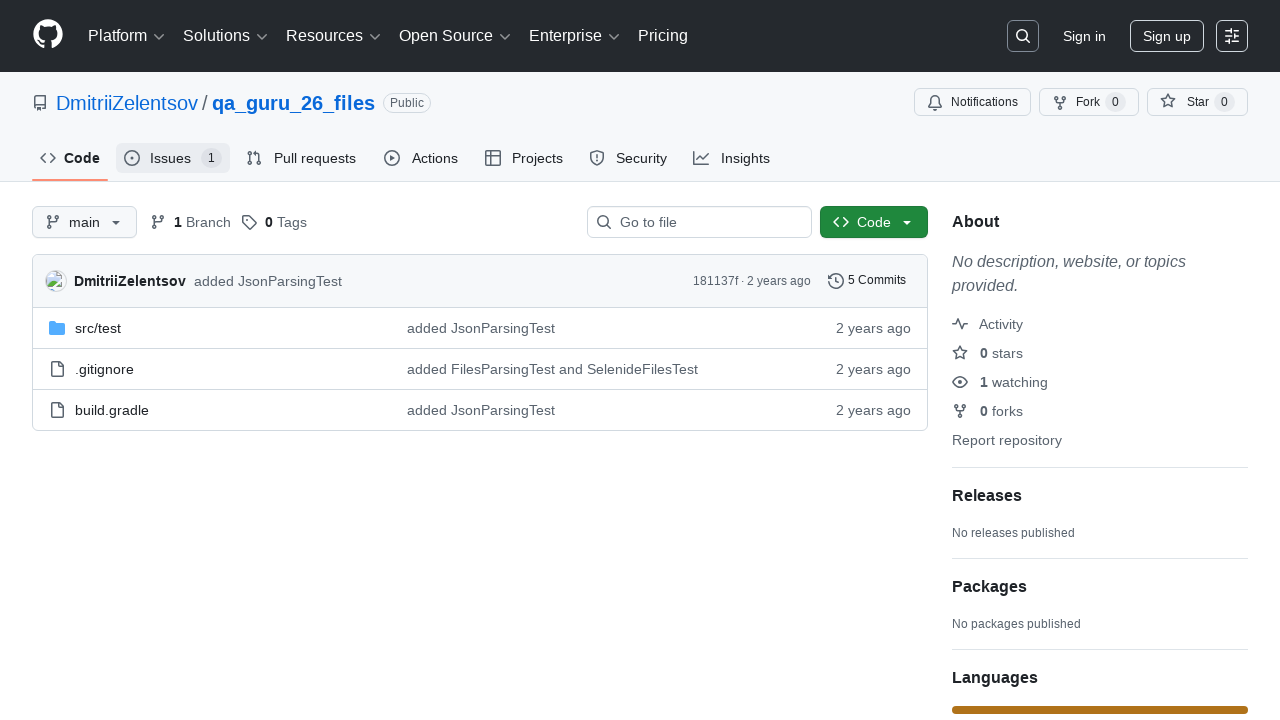

Verified that 'Test Issue' text is visible on the page
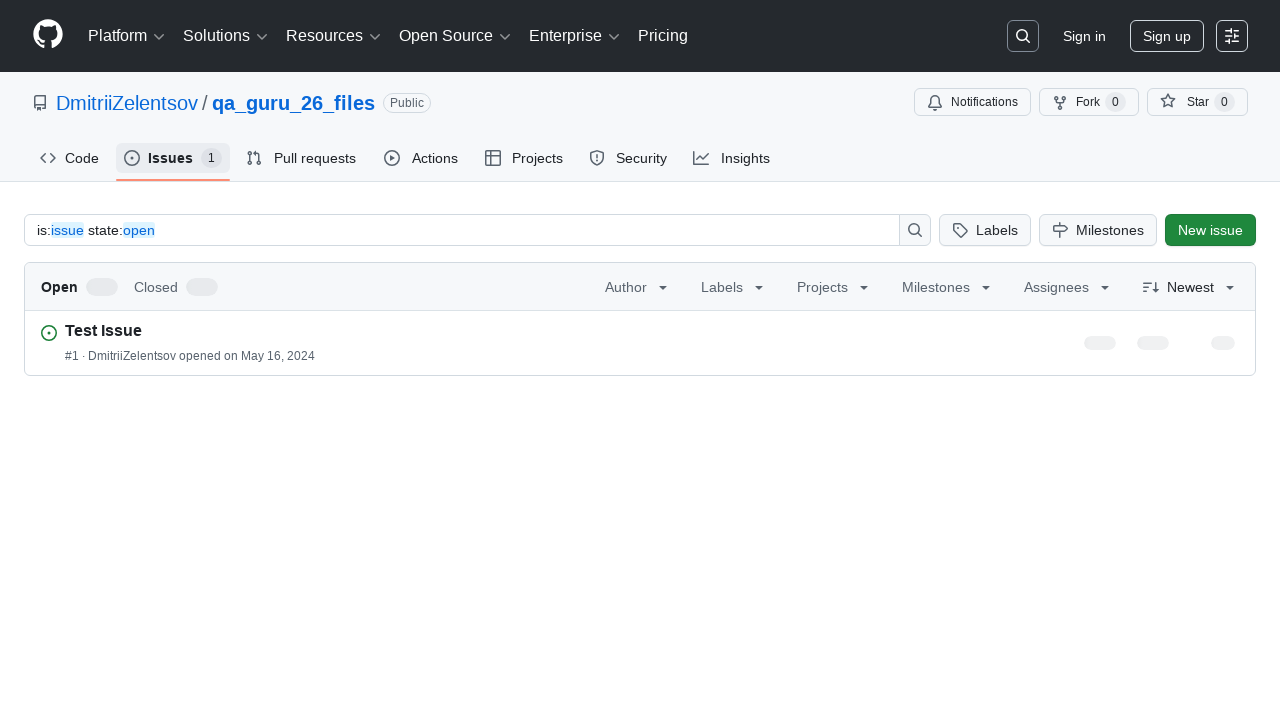

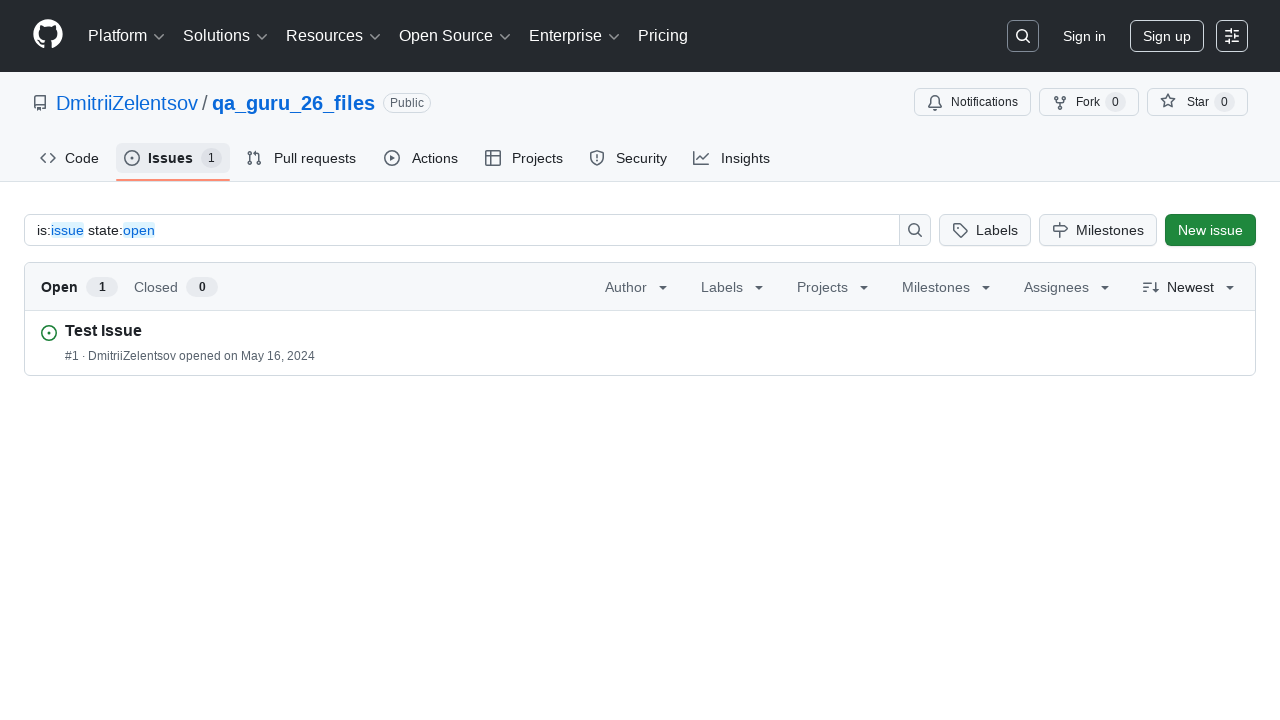